Fills a form field in the main page, switches to a frame, and selects an option from a dropdown

Starting URL: https://www.hyrtutorials.com/p/frames-practice.html

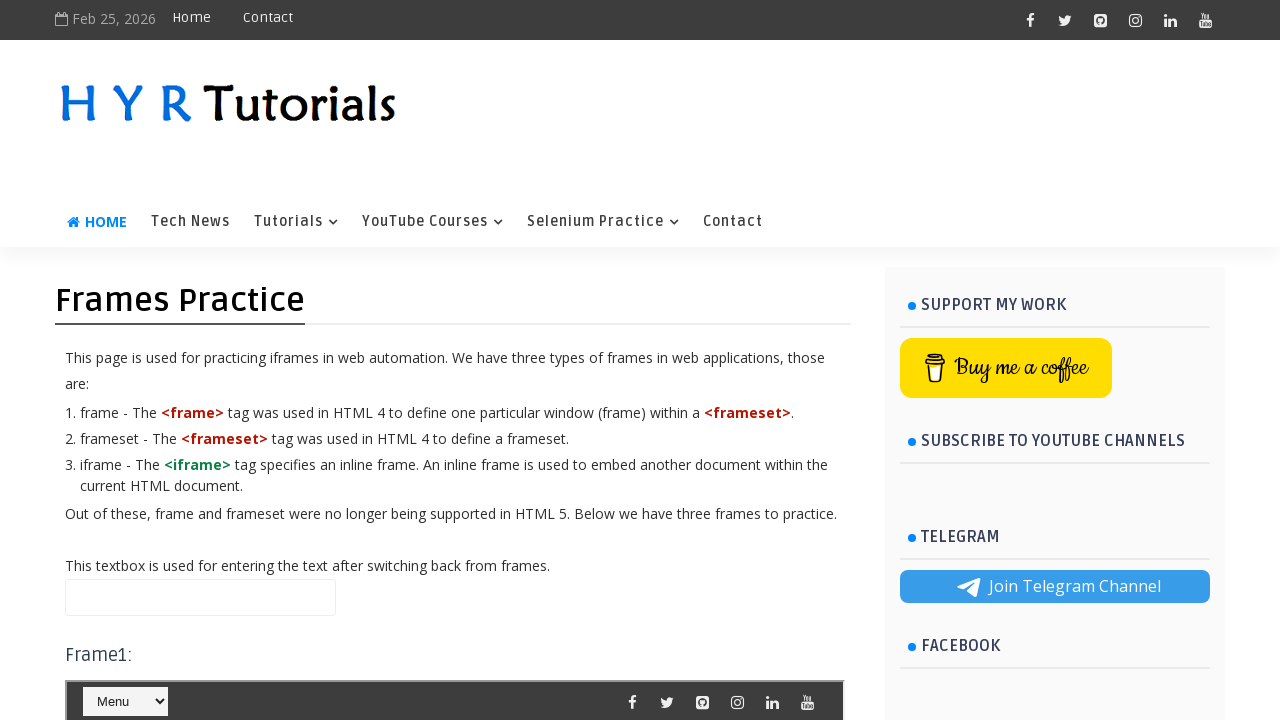

Filled name field with 'TestAutomation' on #name
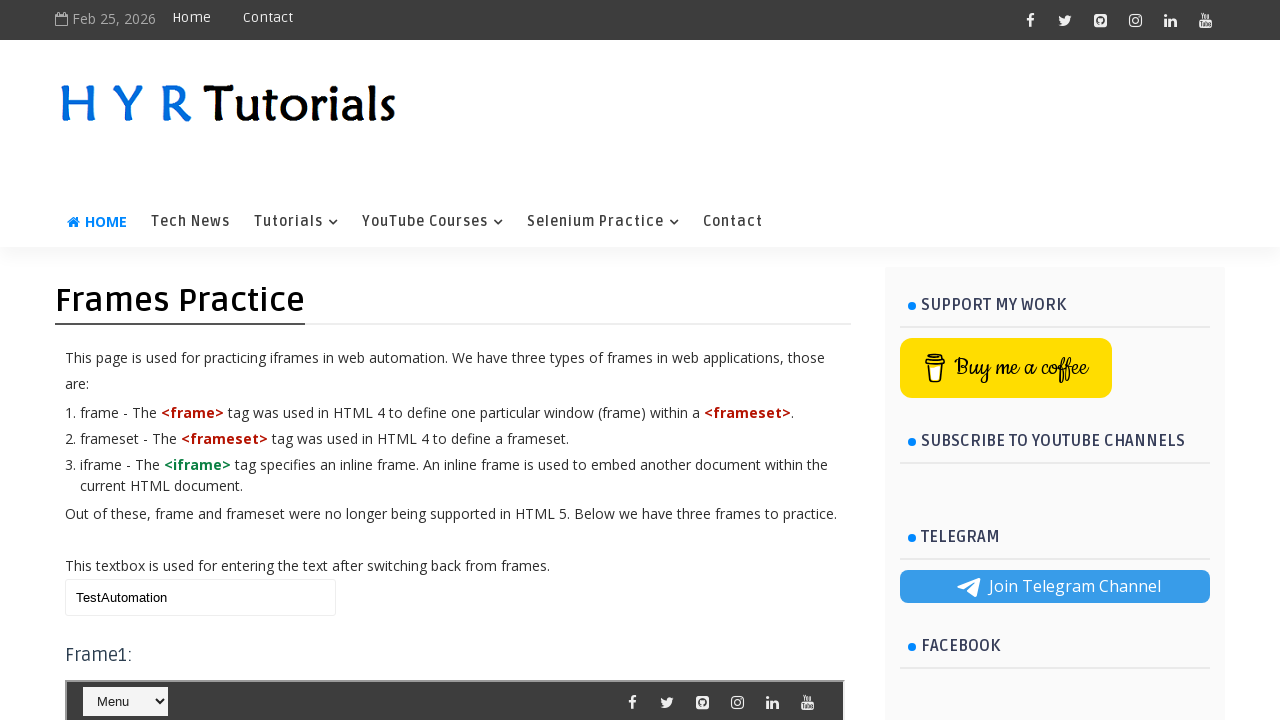

Located frame with id 'frm1'
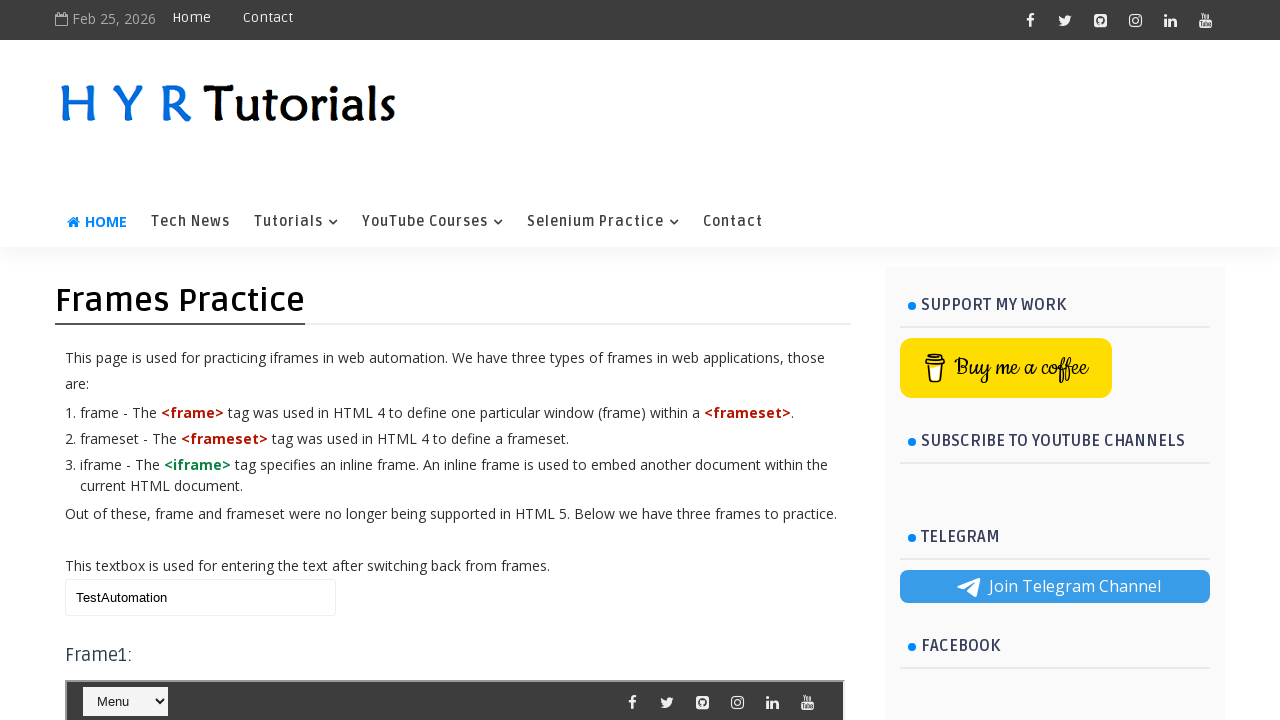

Selected 'Java' from course dropdown in frame on #frm1 >> internal:control=enter-frame >> #course
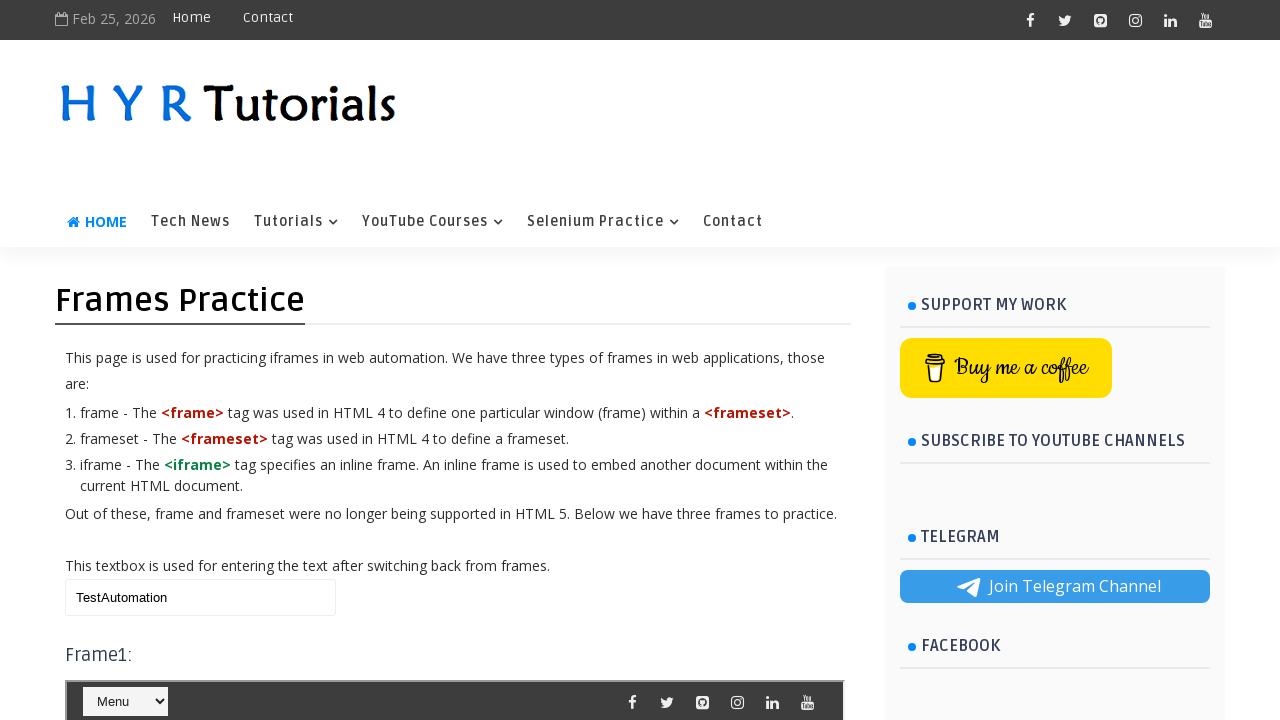

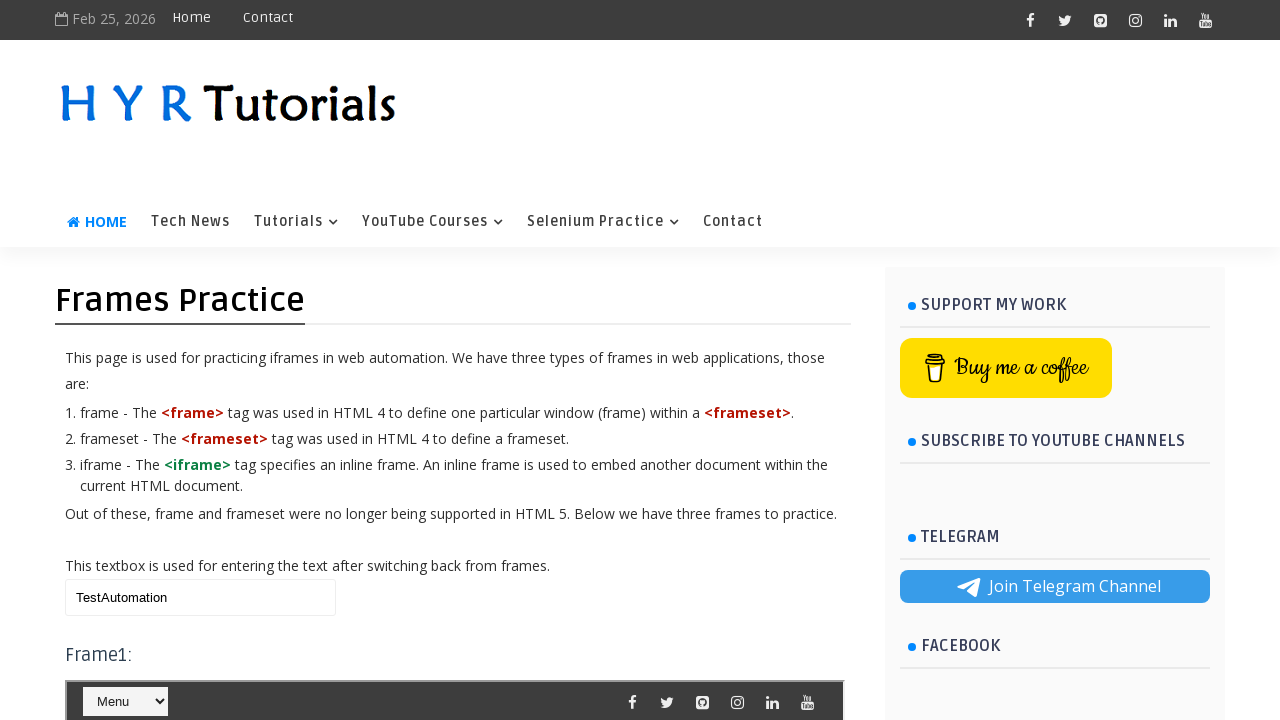